Tests the medication search functionality on a healthcare portal by entering a medication name (ABILIFY 10 MG TABLET) in the search field and clicking the search button.

Starting URL: https://selecthealth.rxeob.com/mdb/public/router?account=rxs_t3_ut_ds

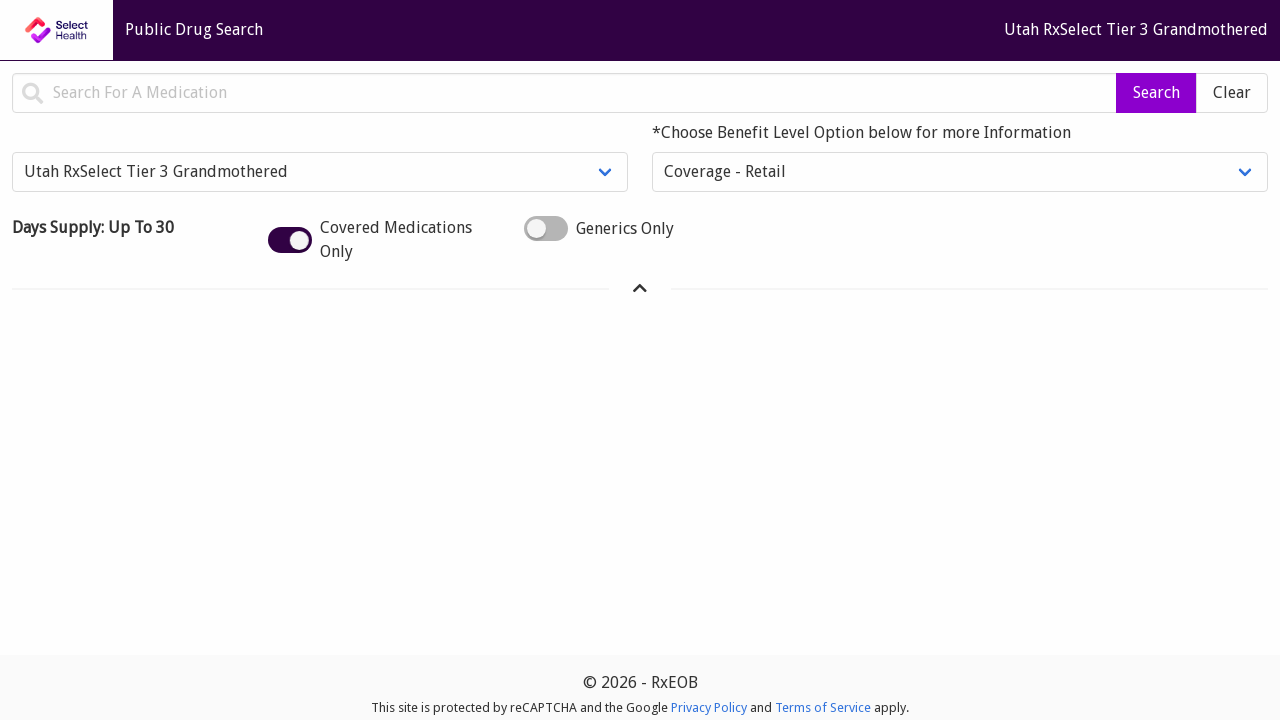

Waited for medication search input field to load
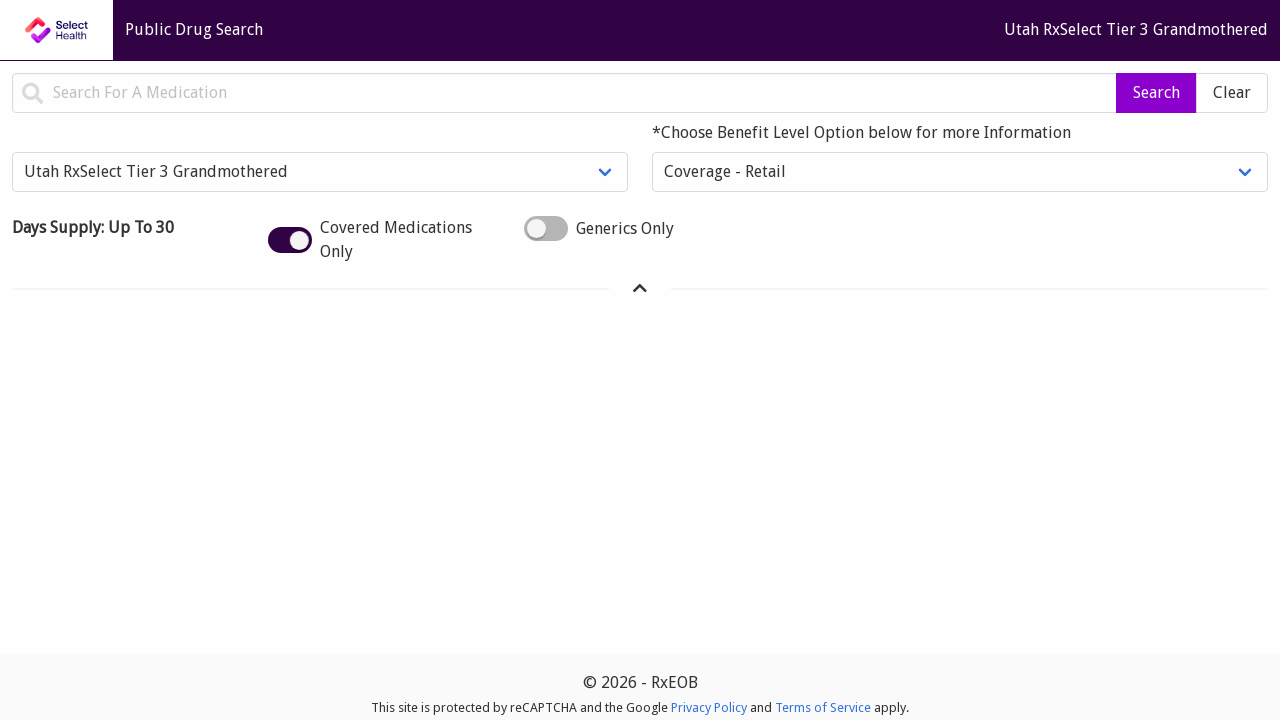

Entered medication name 'ABILIFY 10 MG TABLET' in search field on #leftSide > div > div > div.columns > div > section > div > div > div.control.ha
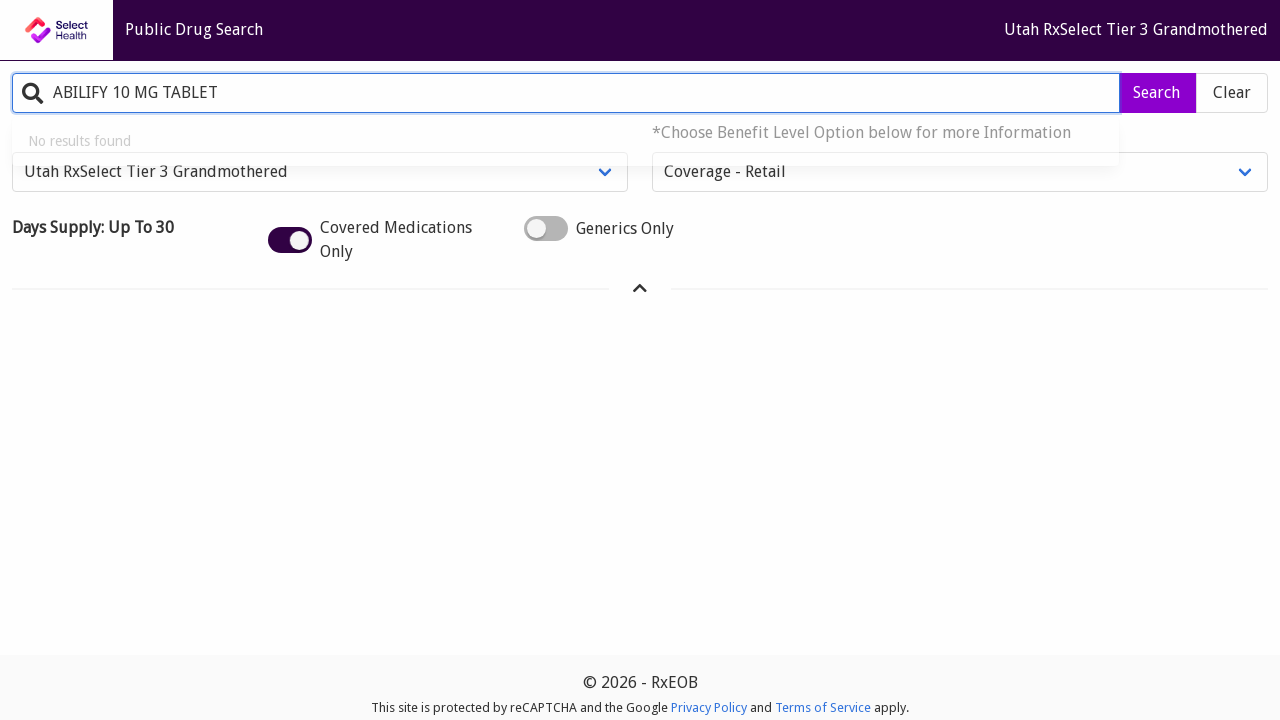

Clicked search button to search for medication at (1156, 93) on #leftSide > div > div > div.columns > div > section > div > p:nth-child(4) > but
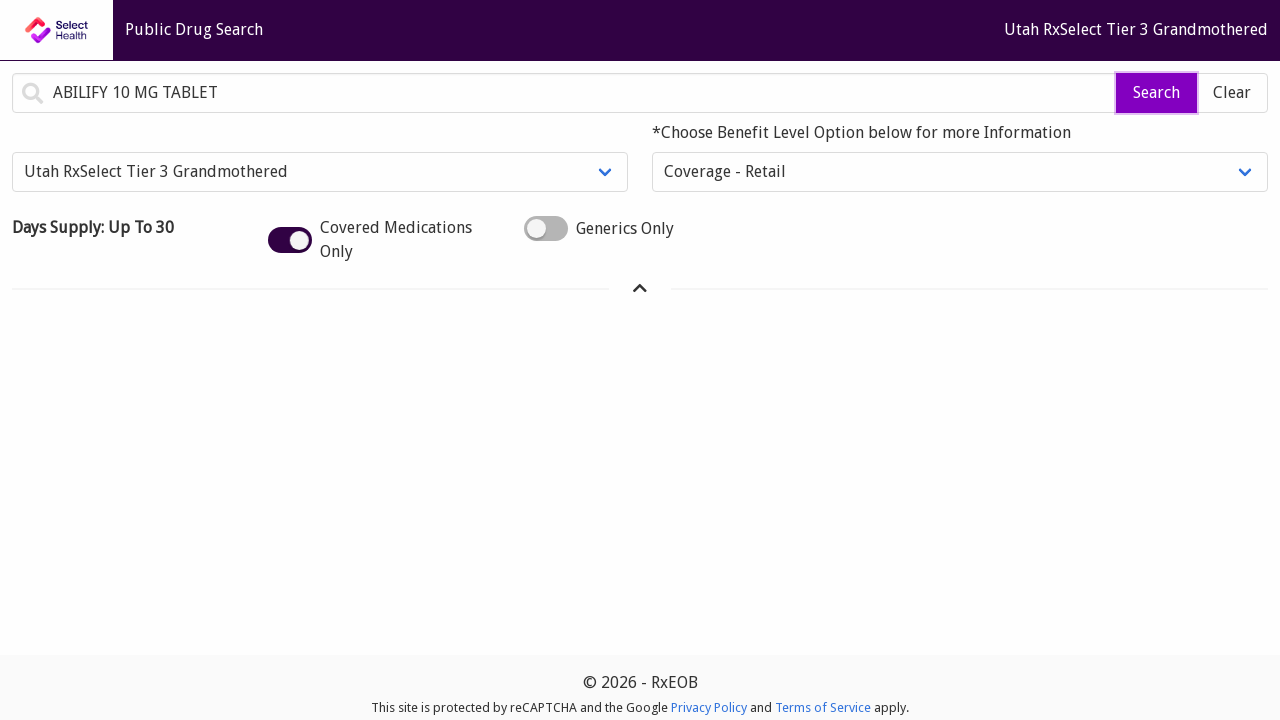

Waited 2 seconds for search results to load
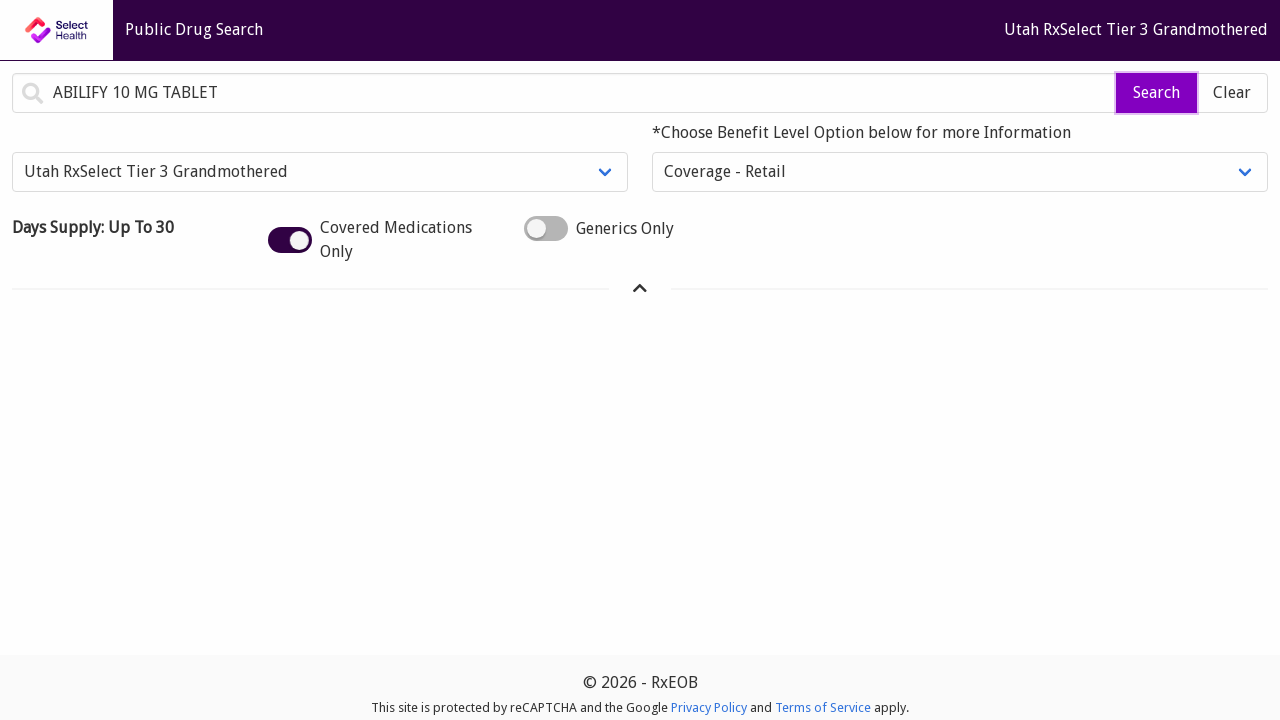

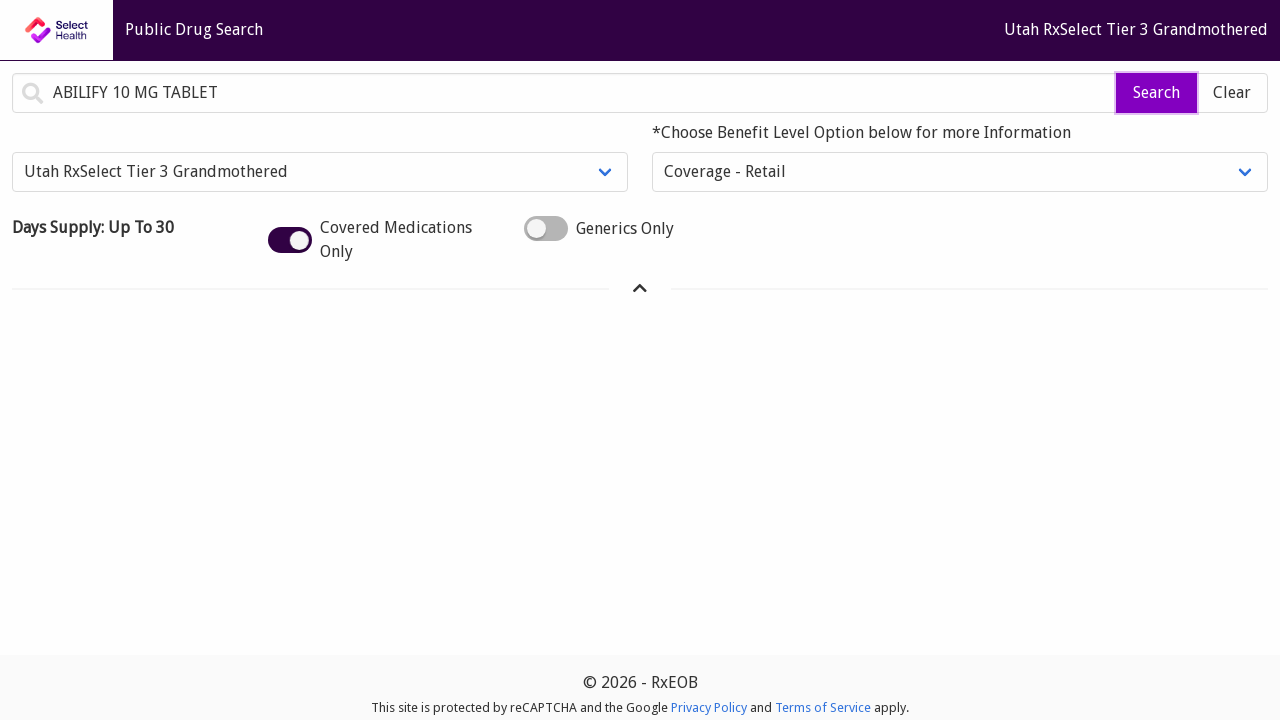